Tests adding specific vegetable items (Cucumber, Broccoli, Beetroot) to cart on an e-commerce practice site by searching through product listings and clicking the add to cart button for matching items

Starting URL: https://rahulshettyacademy.com/seleniumPractise/

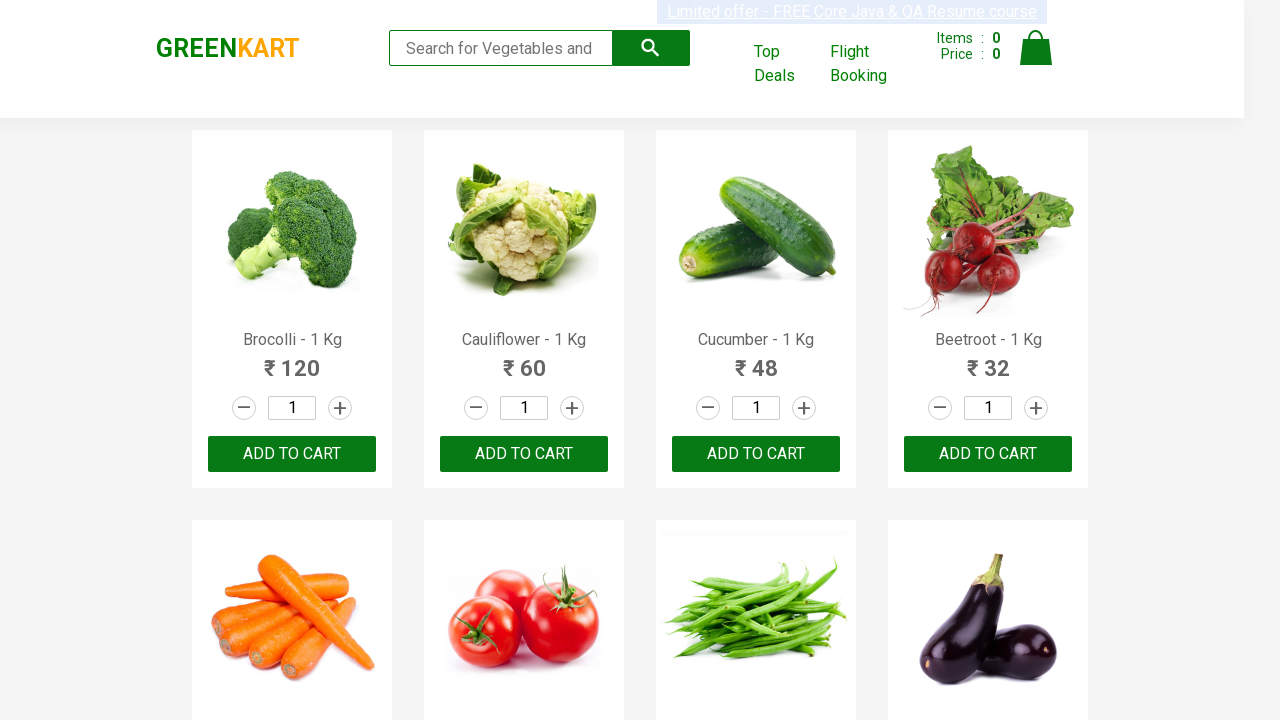

Waited for product listings to load
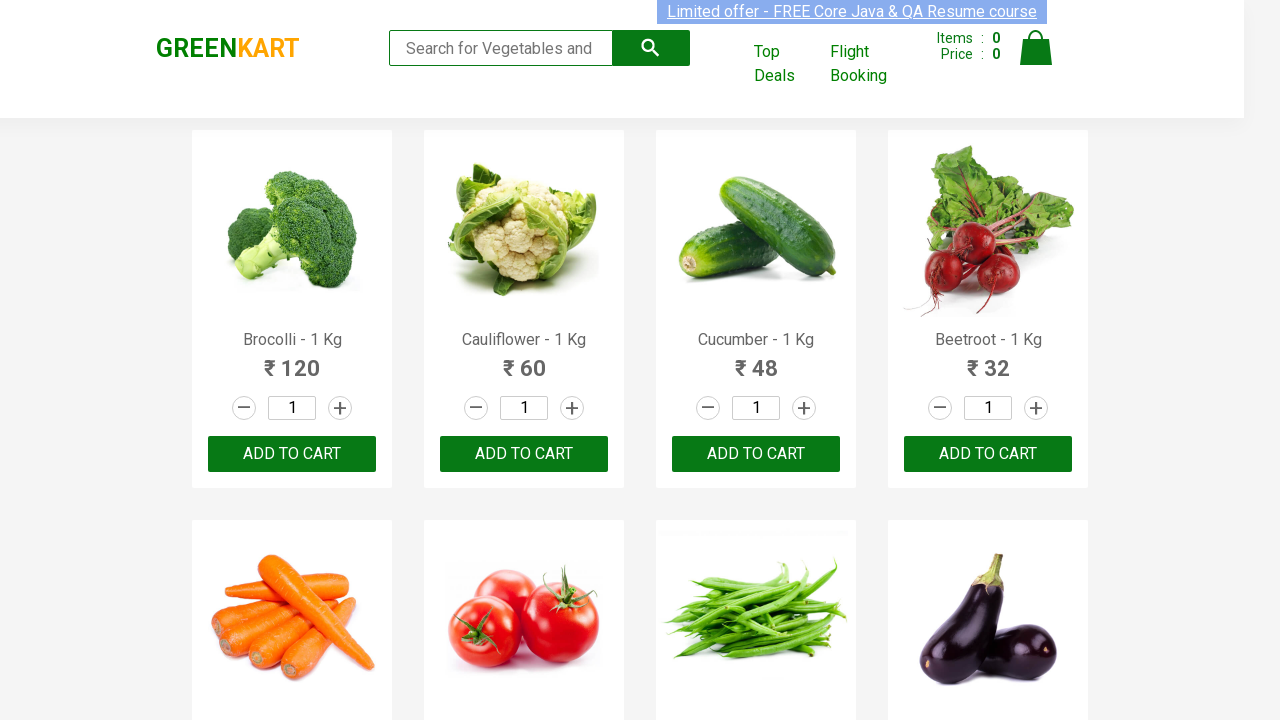

Retrieved all product name elements from the page
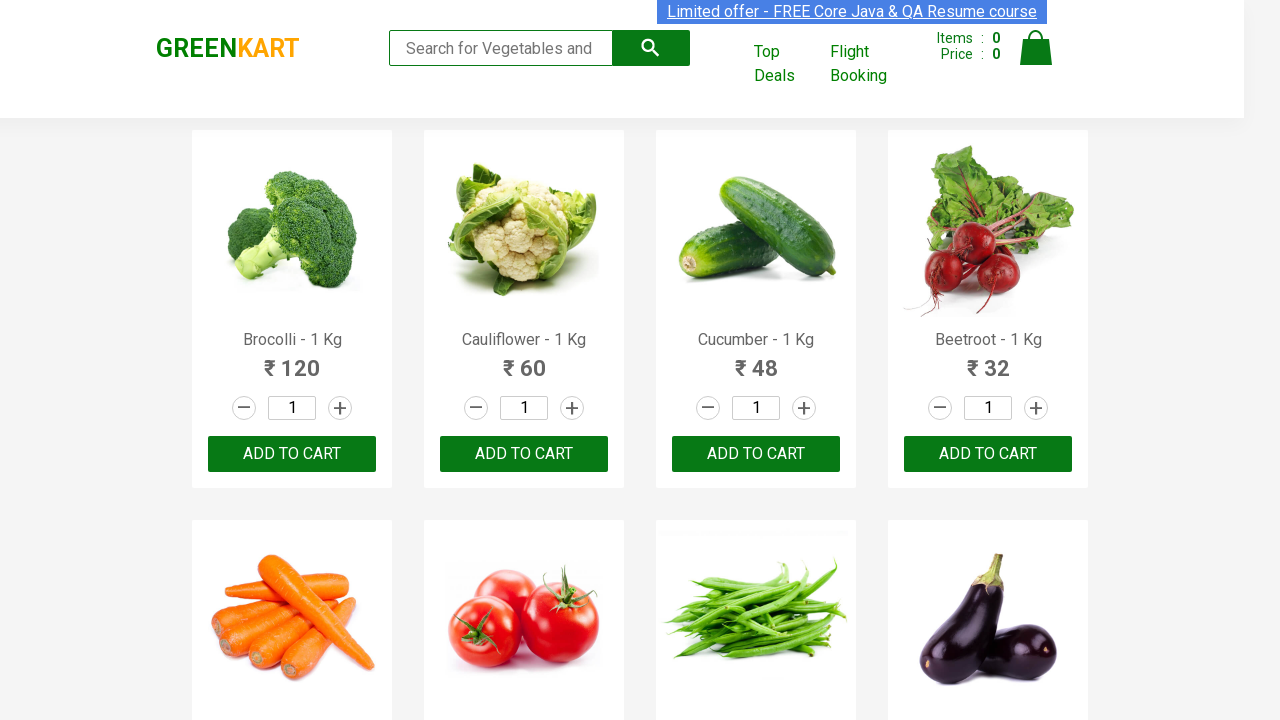

Retrieved all add to cart buttons
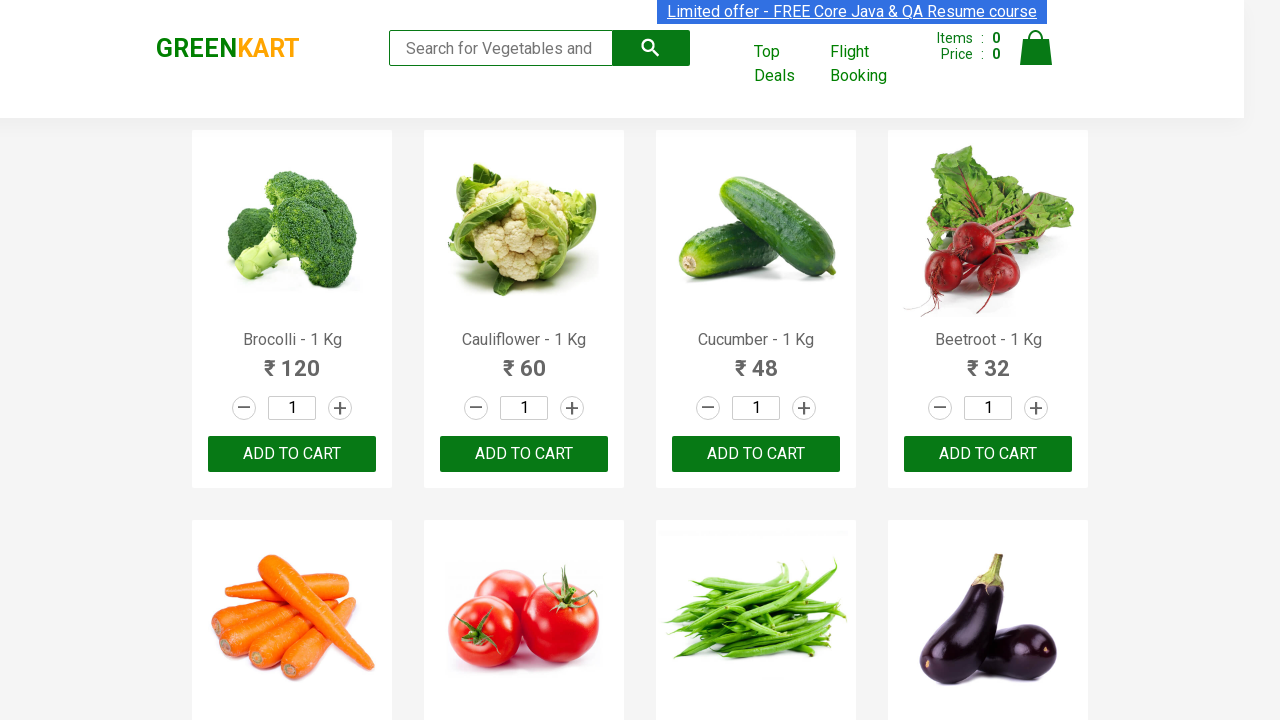

Added 'Brocolli' to cart at (292, 454) on div.product-action button >> nth=0
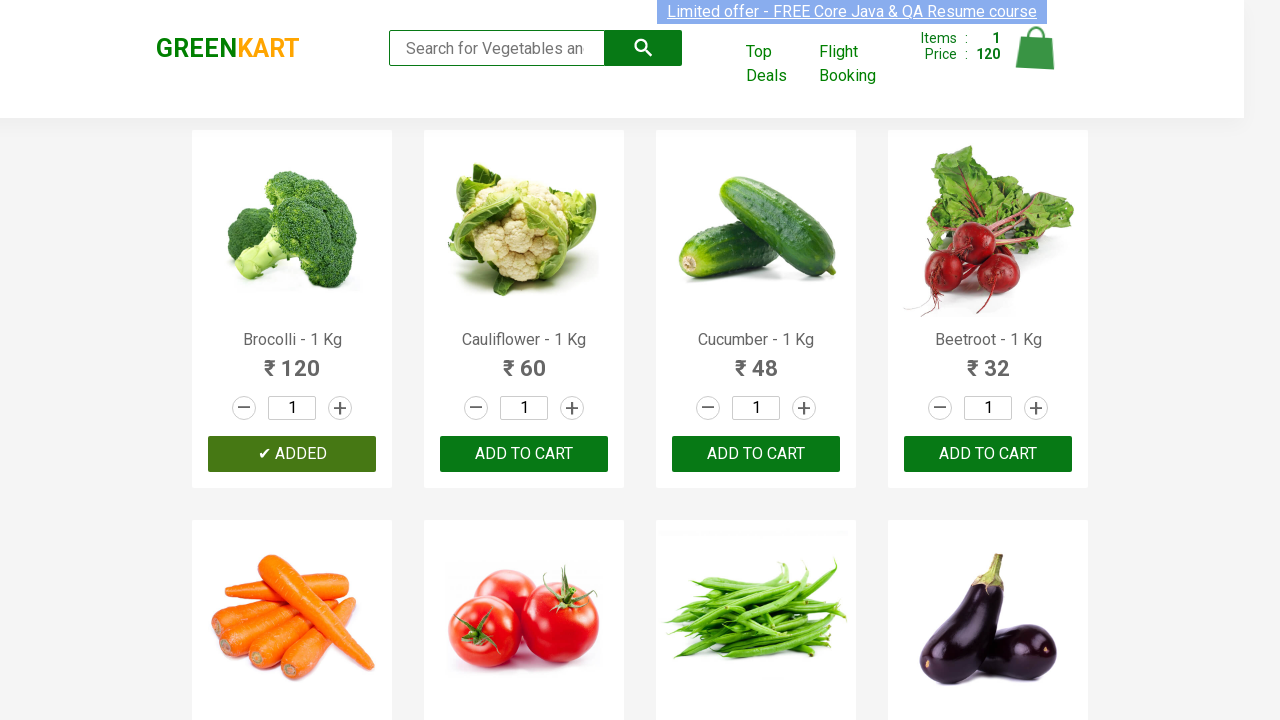

Added 'Cucumber' to cart at (756, 454) on div.product-action button >> nth=2
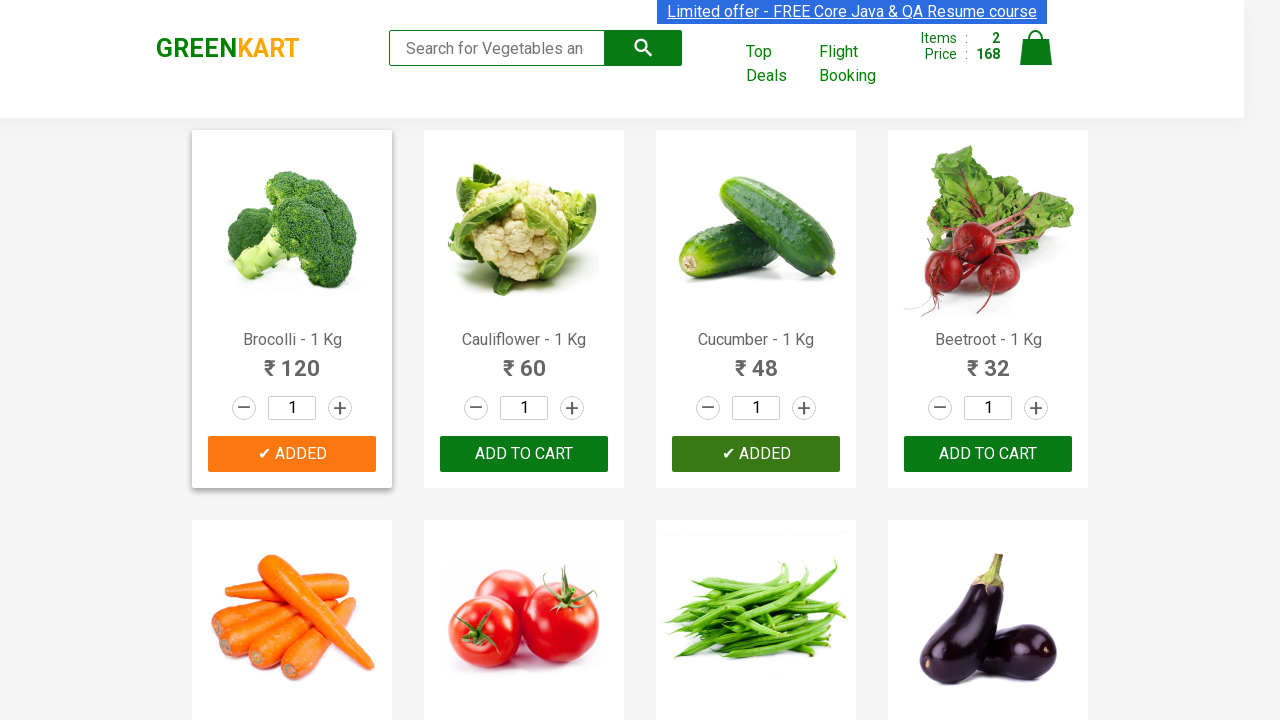

Added 'Beetroot' to cart at (988, 454) on div.product-action button >> nth=3
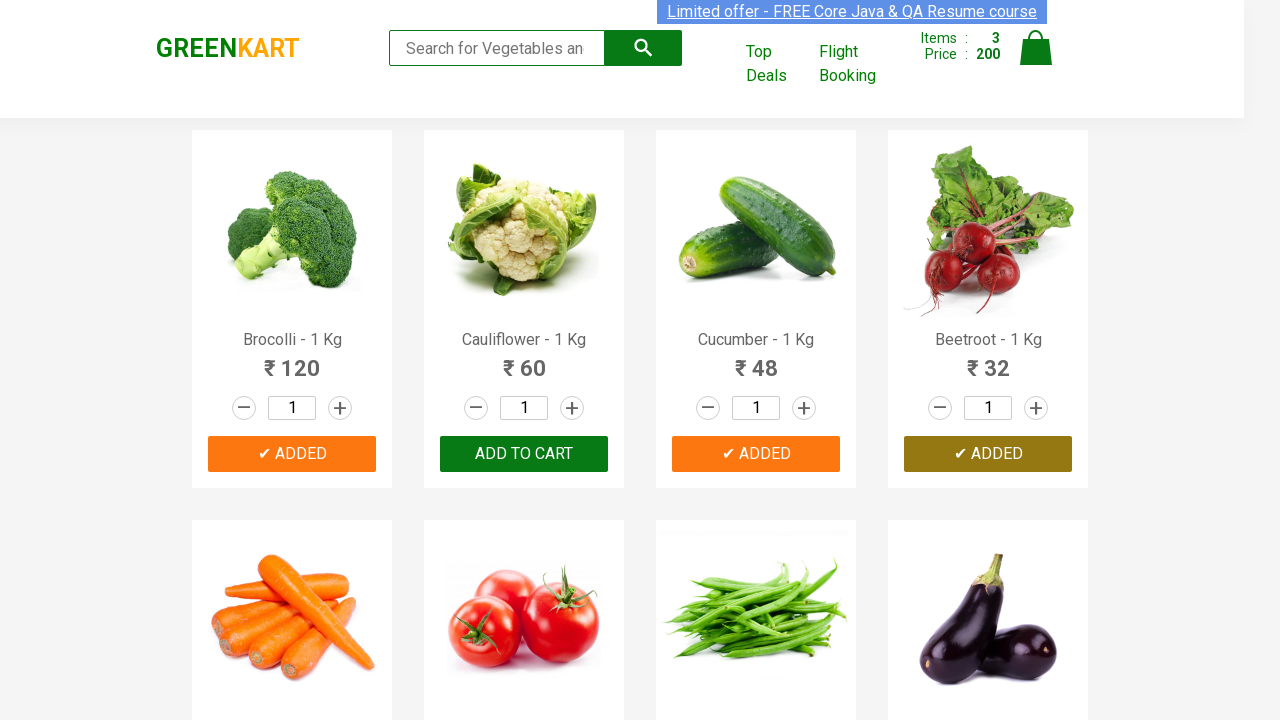

Successfully added all required vegetables (Cucumber, Broccoli, Beetroot) to cart
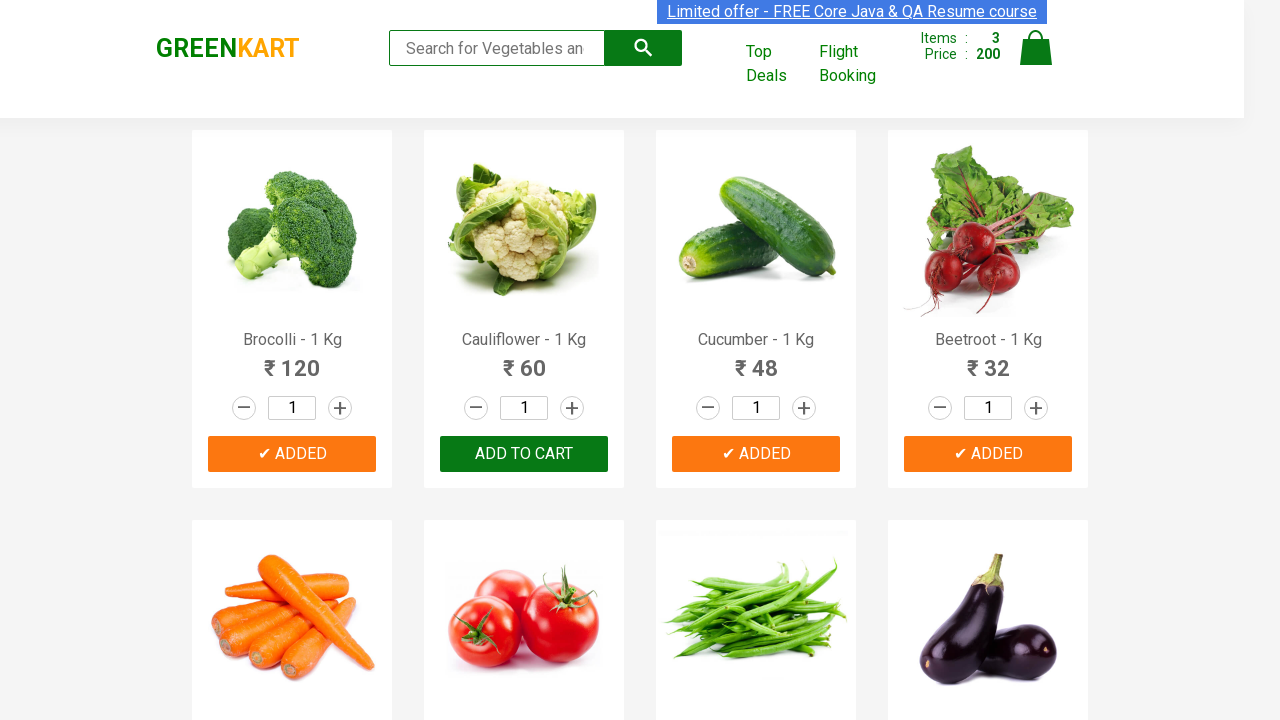

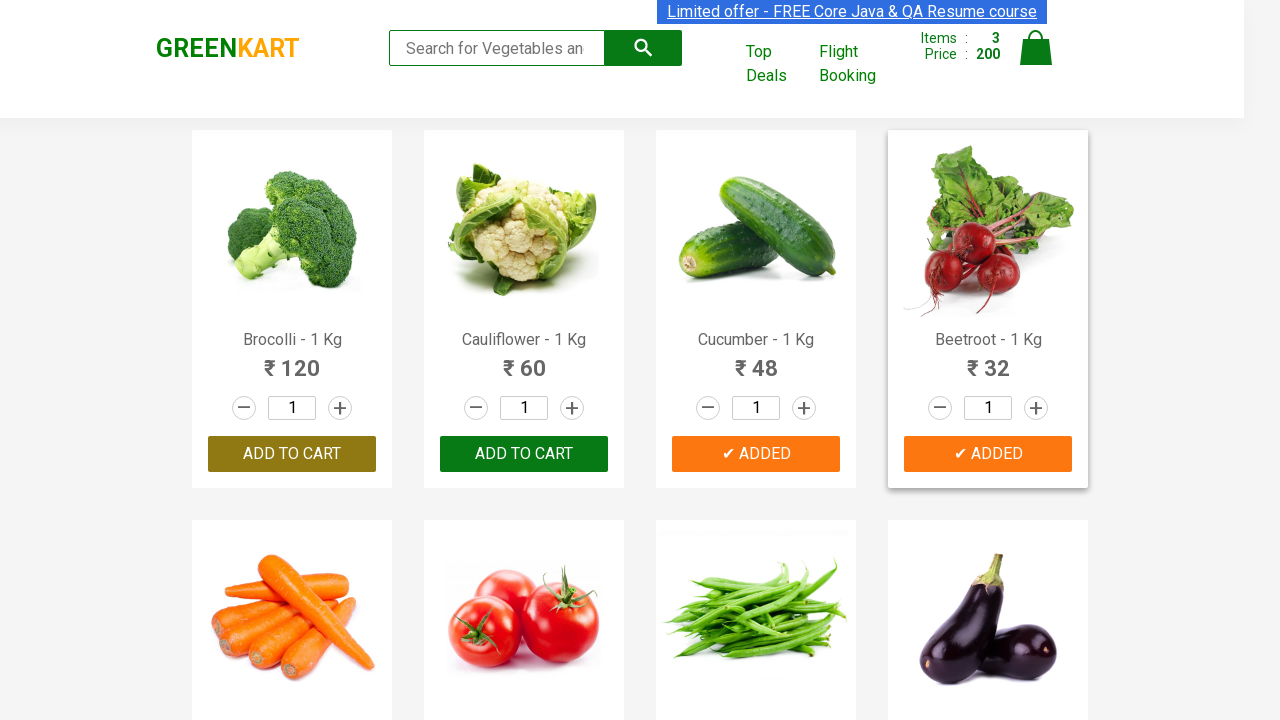